Tests responsive design by checking menu toggle visibility at different viewport sizes

Starting URL: https://cms.demo.katalon.com/

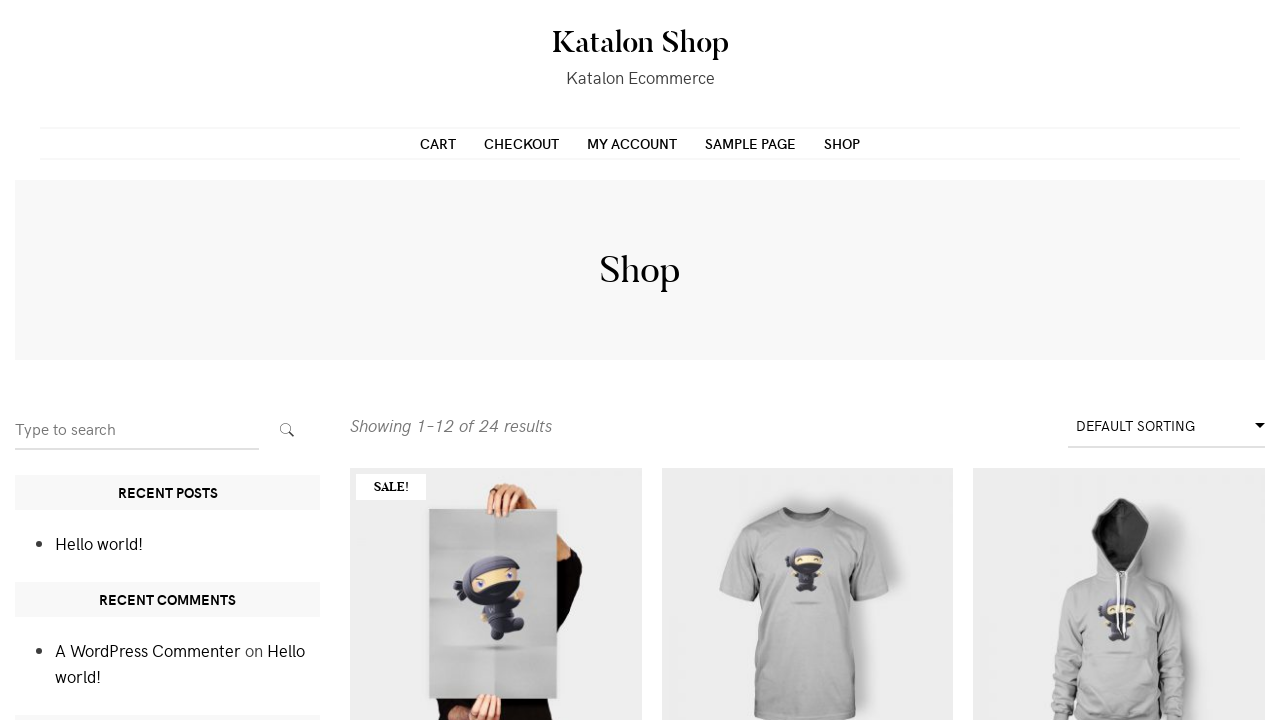

Located menu toggle element
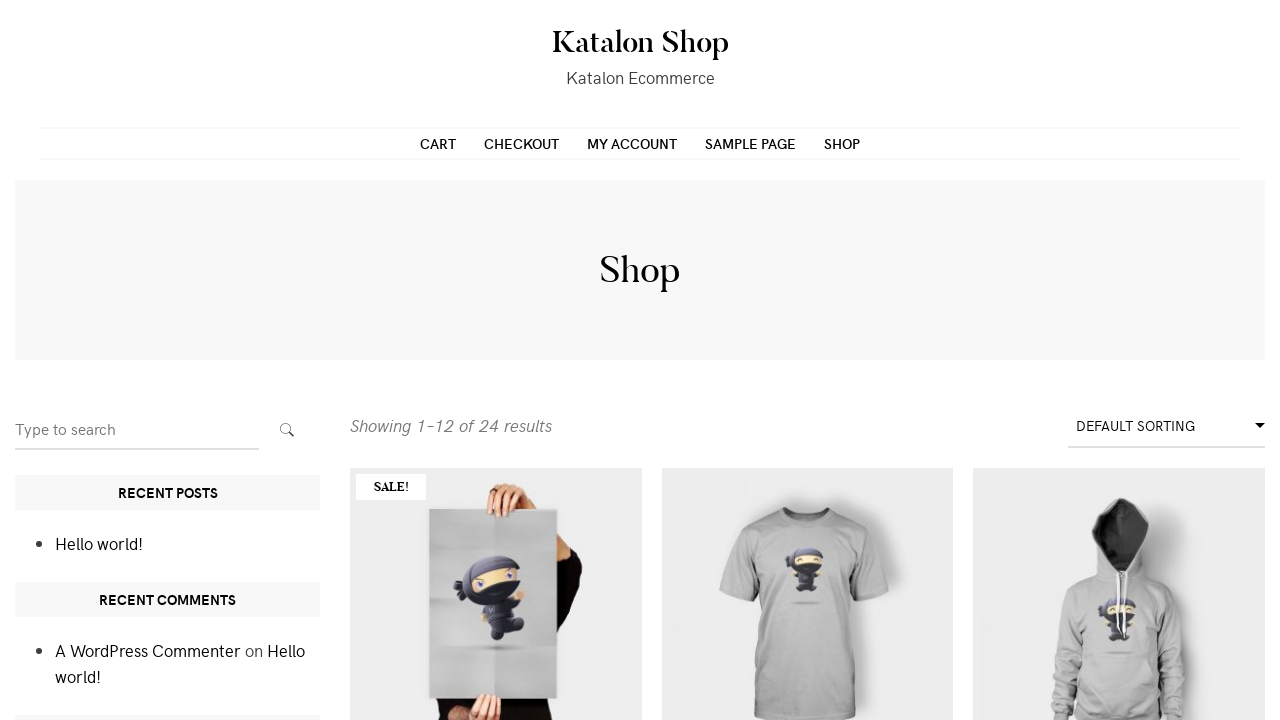

Checked menu toggle visibility at full viewport size
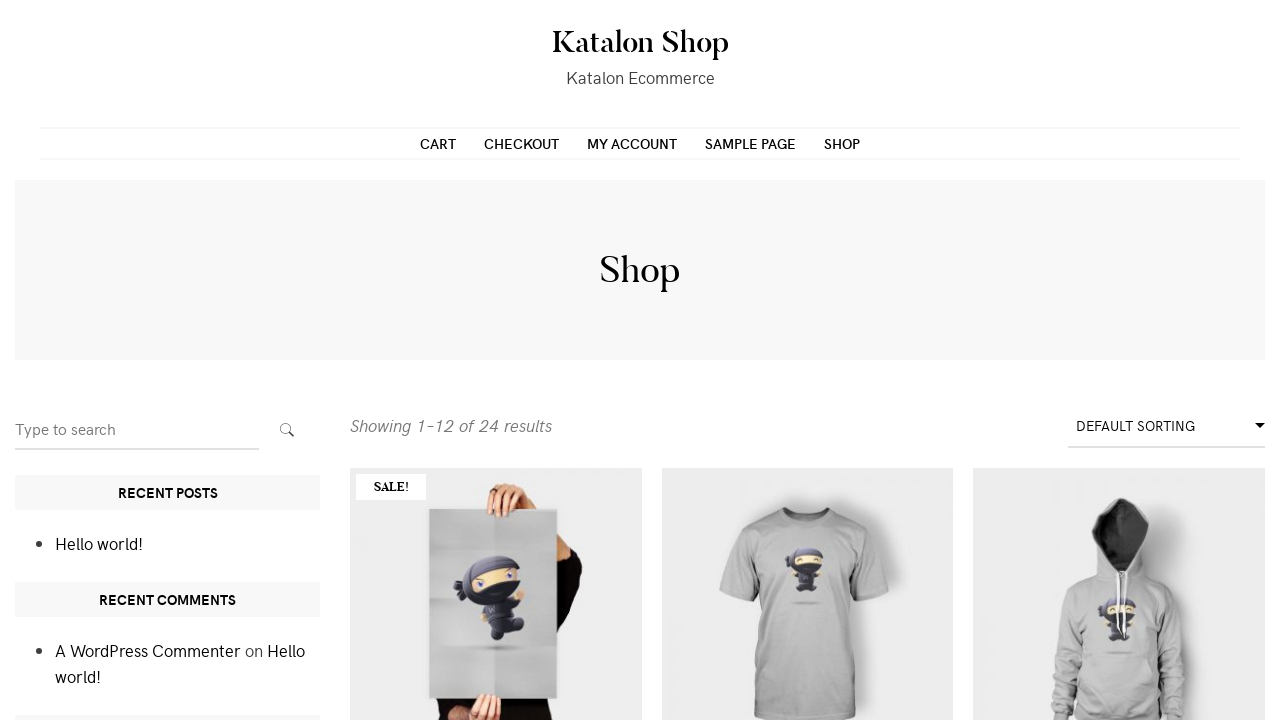

Resized viewport to 700x700 pixels
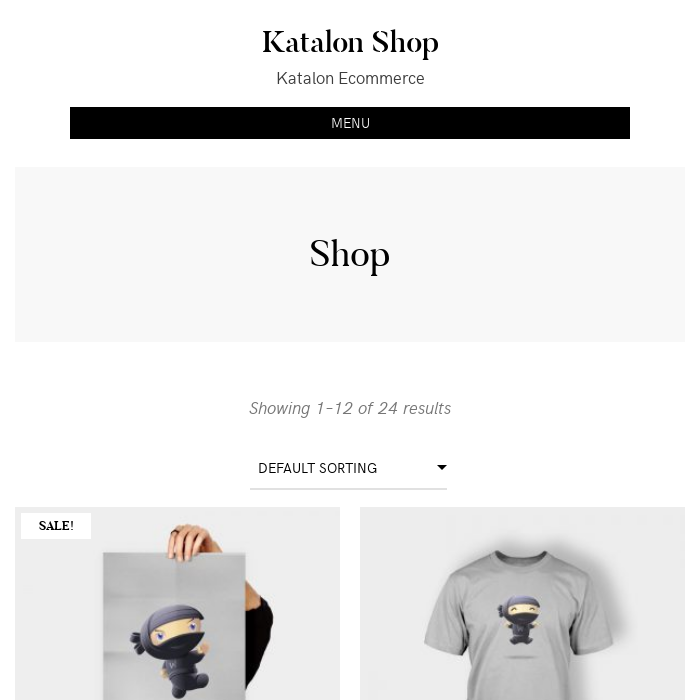

Checked menu toggle visibility at smaller viewport size
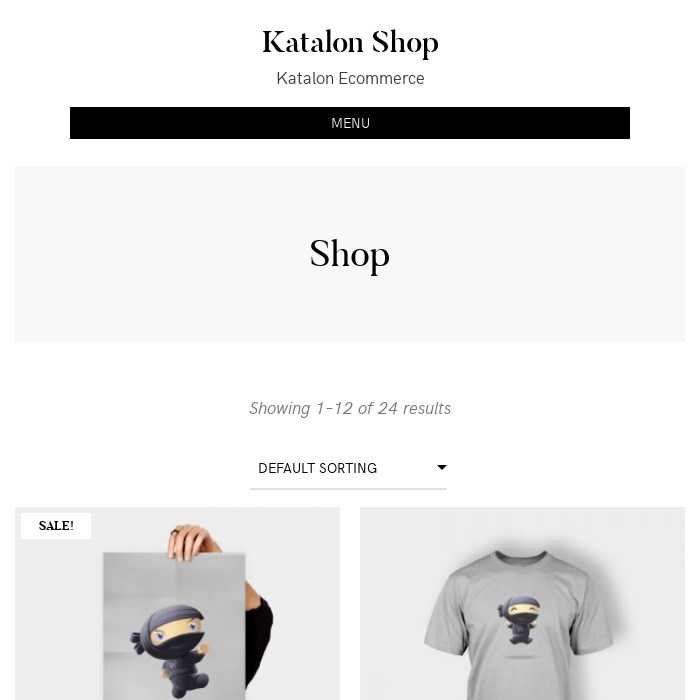

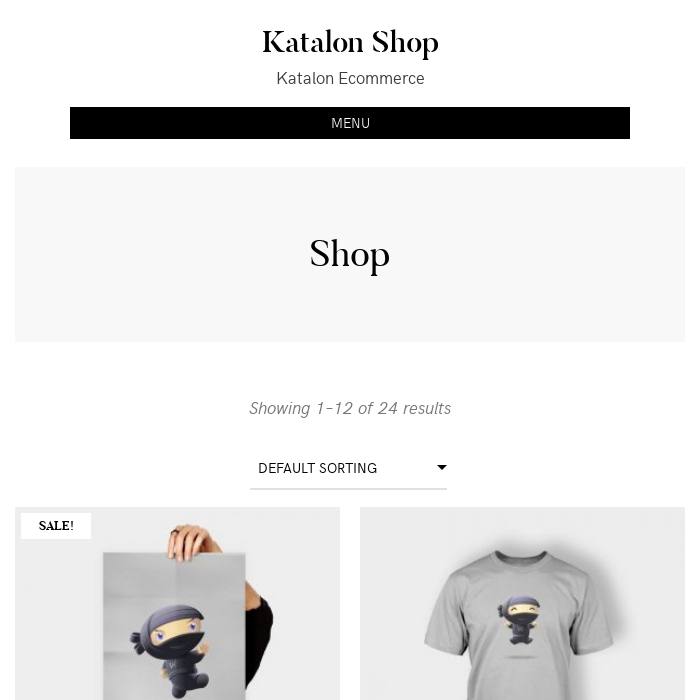